Tests dynamic loading without any wait, expecting to find the element immediately after clicking the button

Starting URL: https://automationfc.github.io/dynamic-loading/

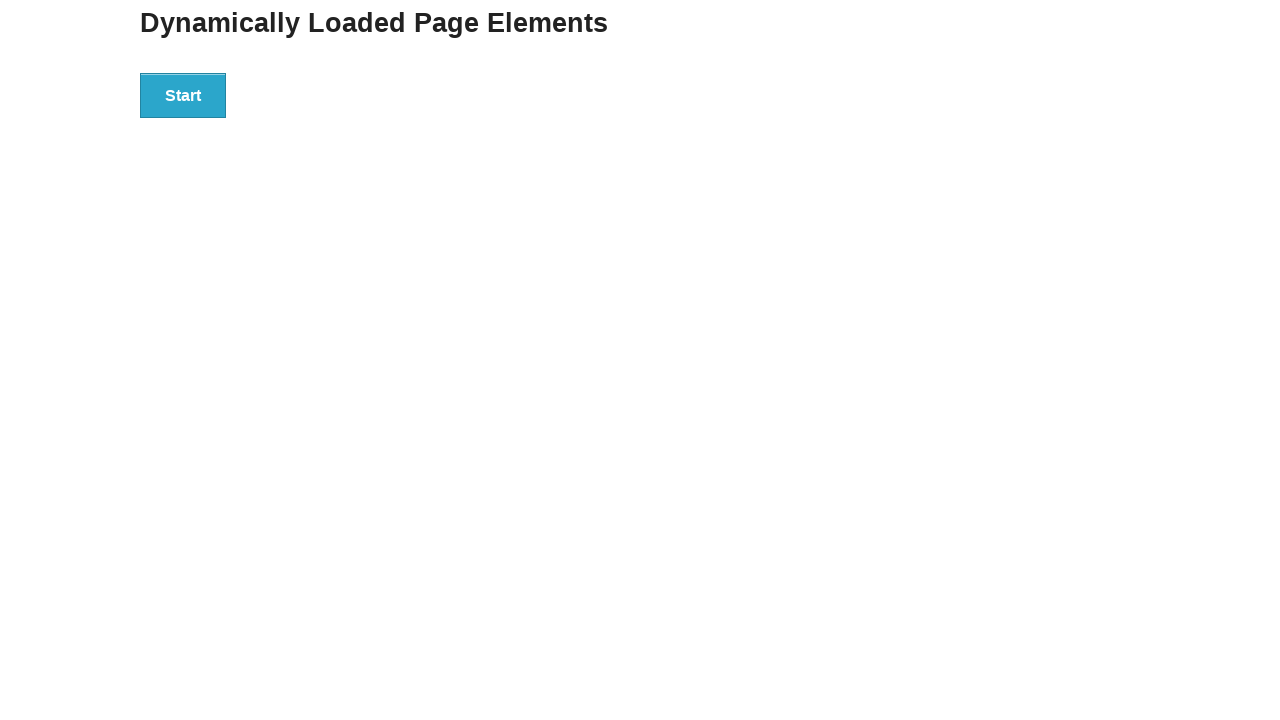

Clicked the start button to trigger dynamic loading at (183, 95) on div#start>button
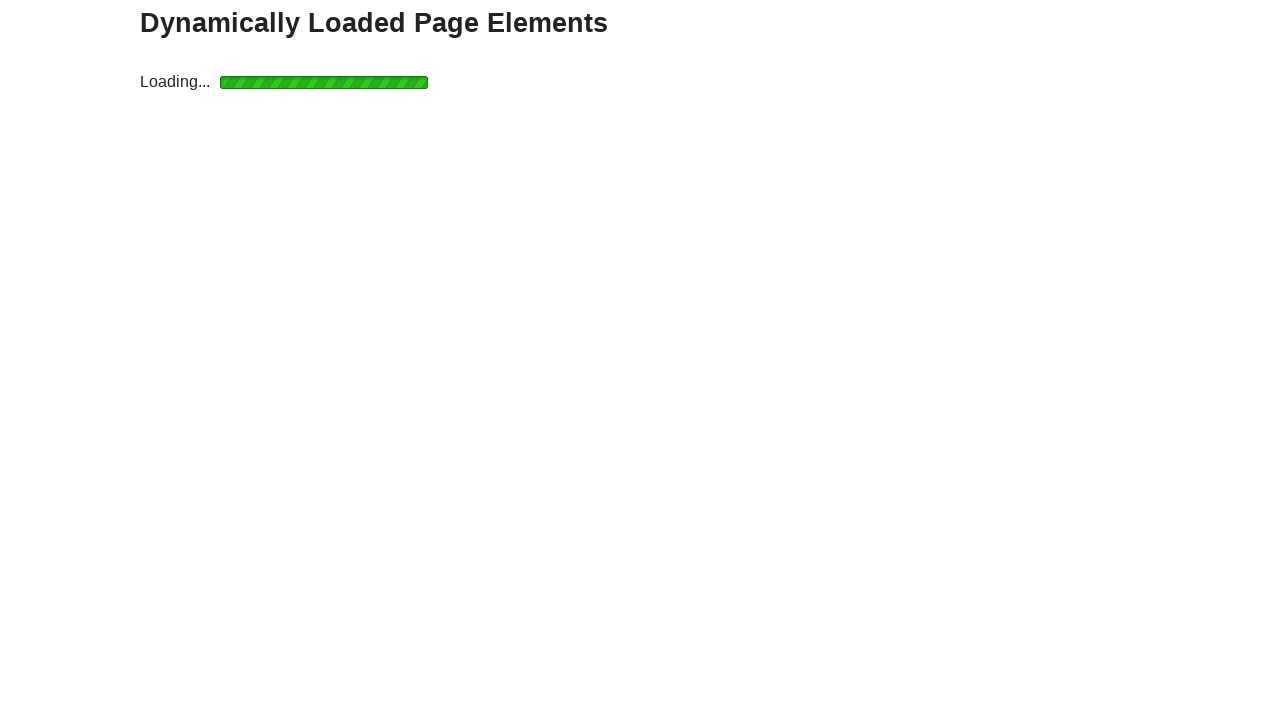

Retrieved text from finish element without wait: 'Hello World!'
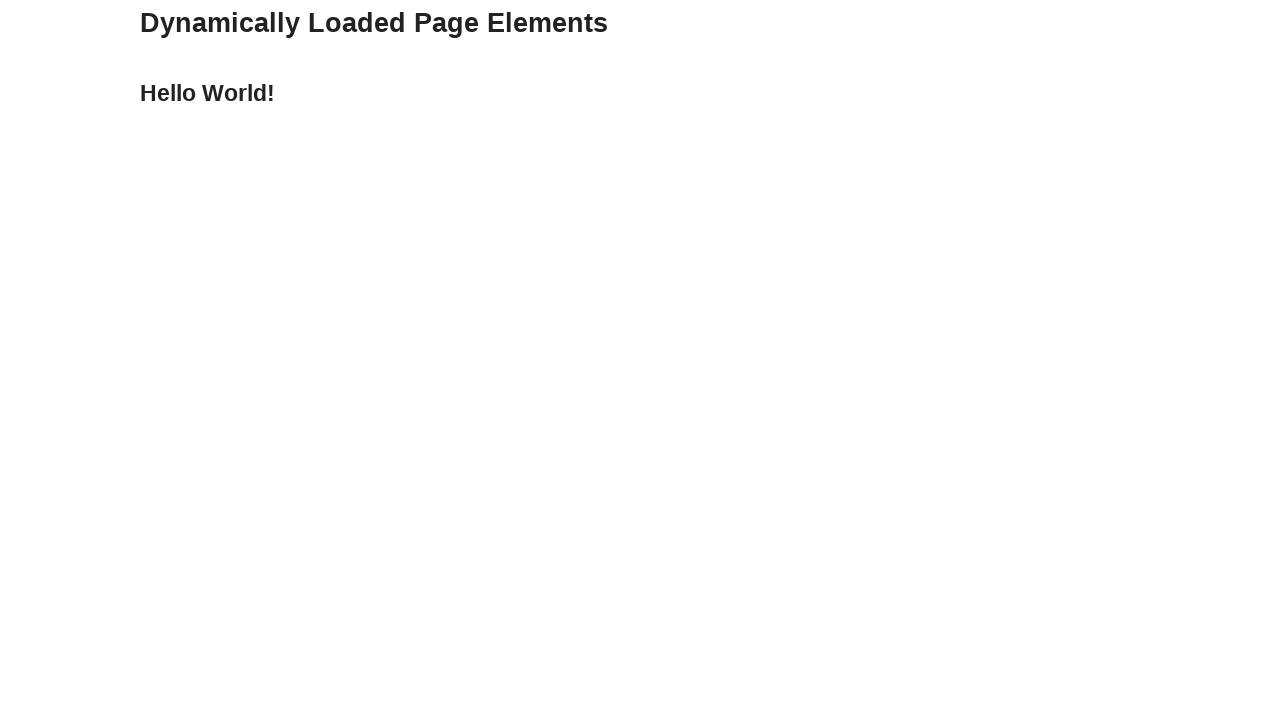

Assertion passed: text matches 'Hello World!'
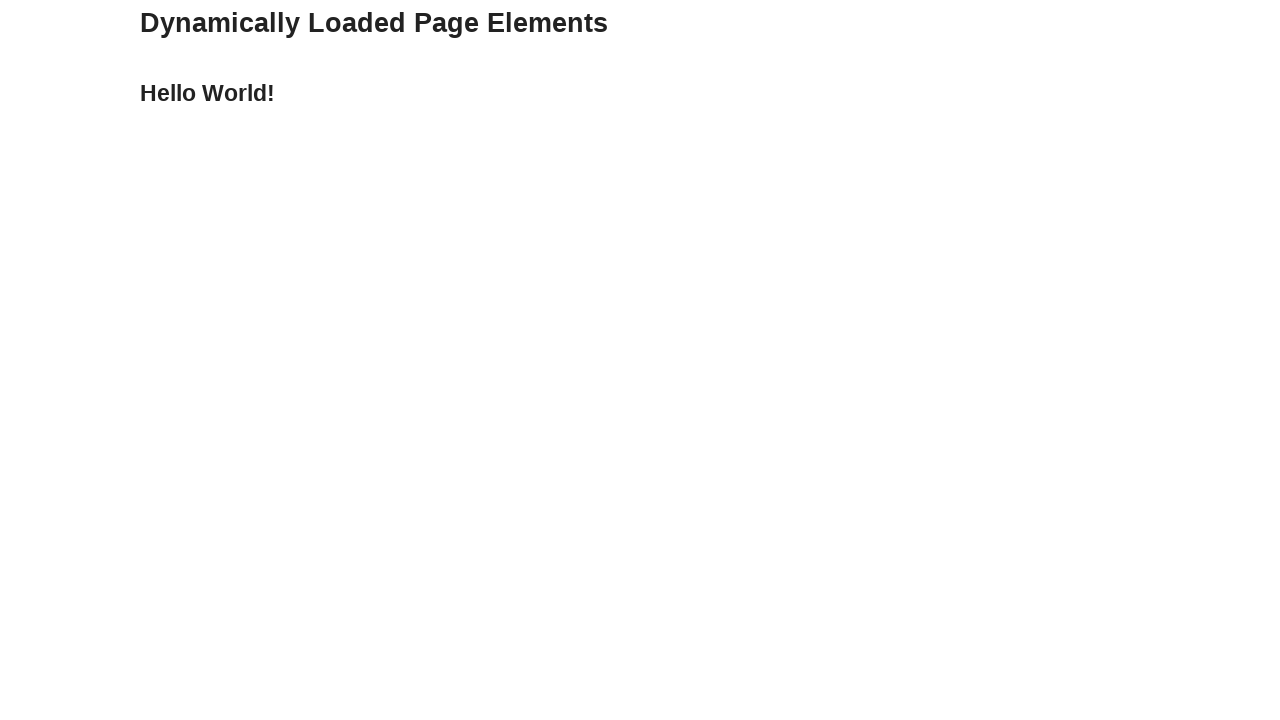

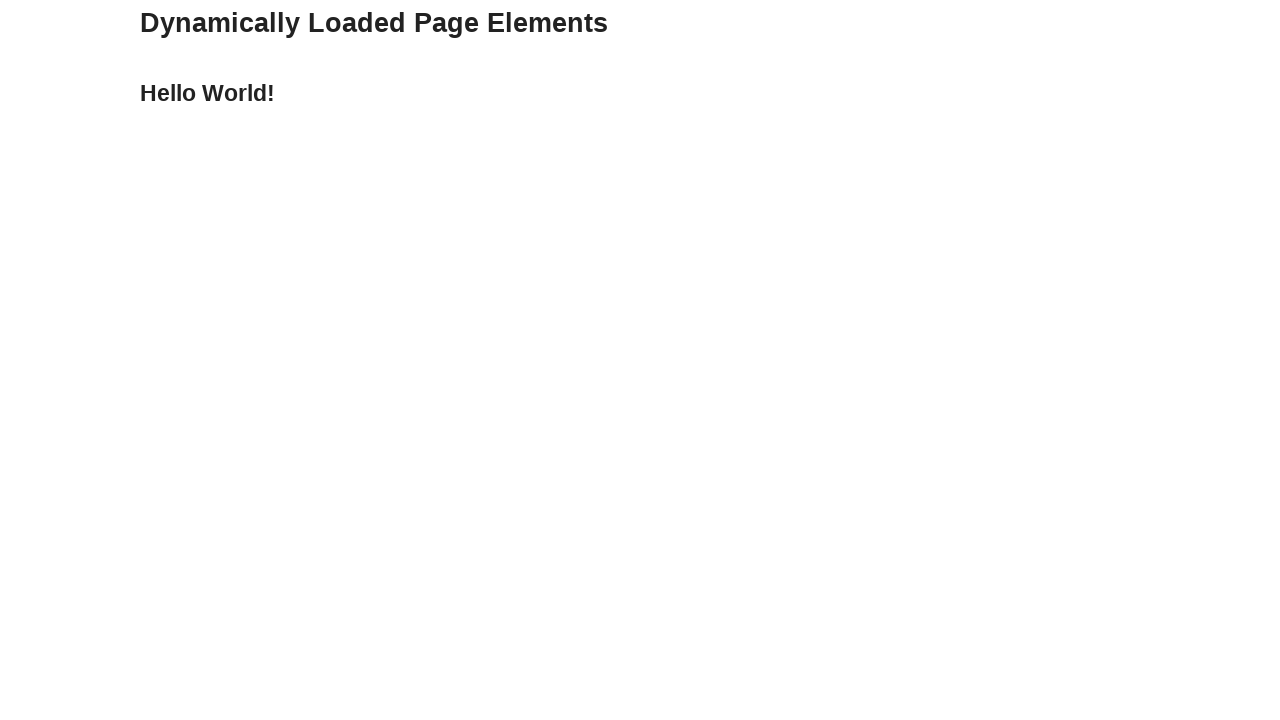